Tests checkbox functionality on a mortgage calculator page by verifying checkbox states and clicking to toggle

Starting URL: https://www.calculator.net/mortgage-calculator.html

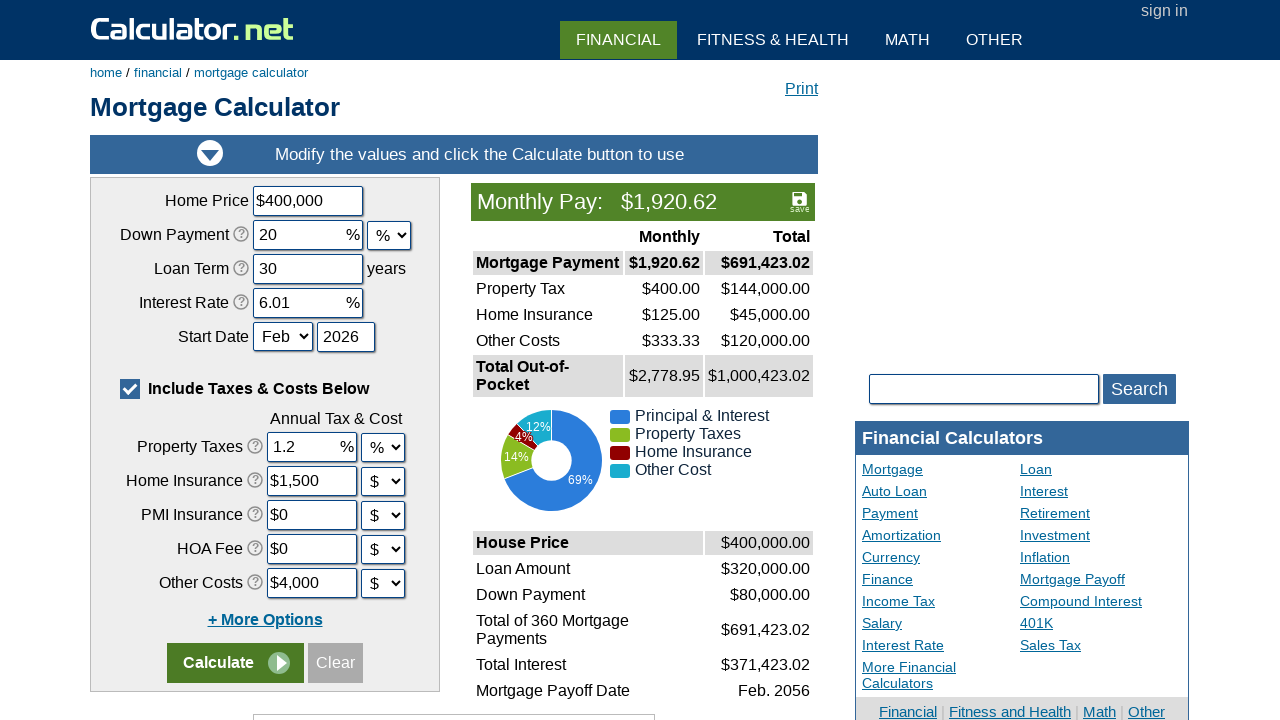

Located checkbox input element with id 'caddoptional'
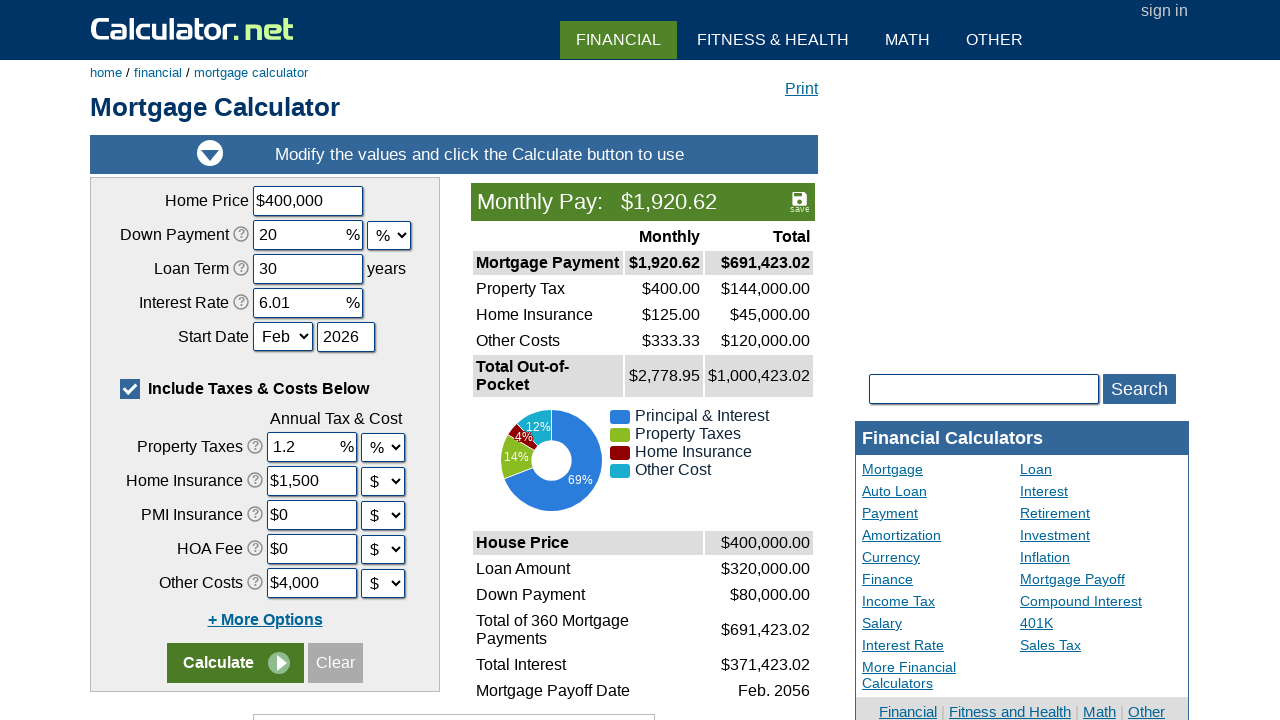

Located checkbox label element
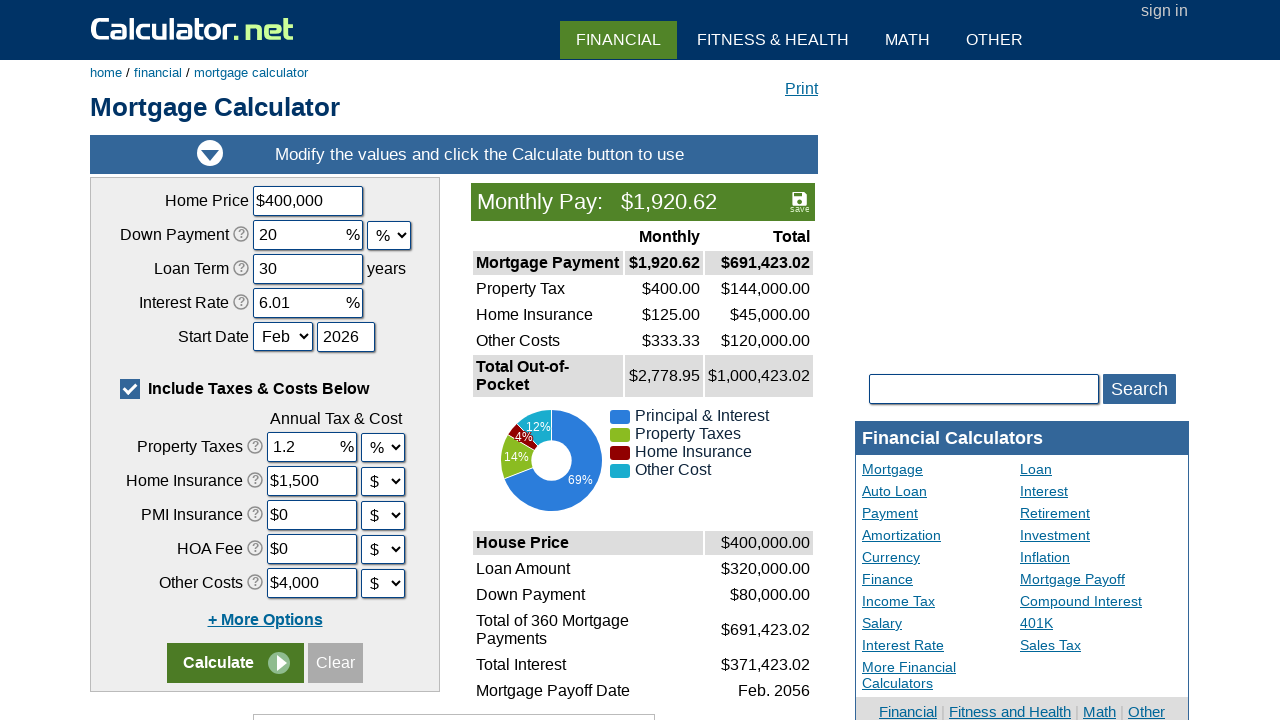

Verified checkbox label is visible
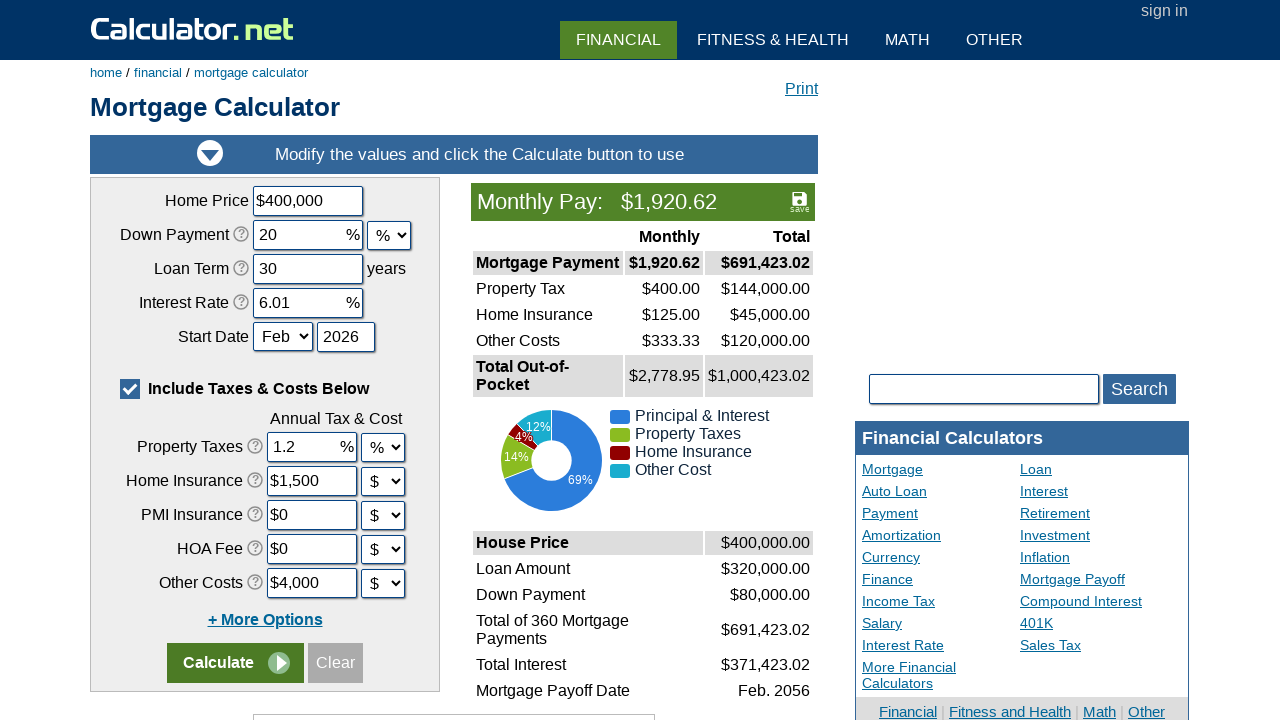

Verified checkbox label is enabled
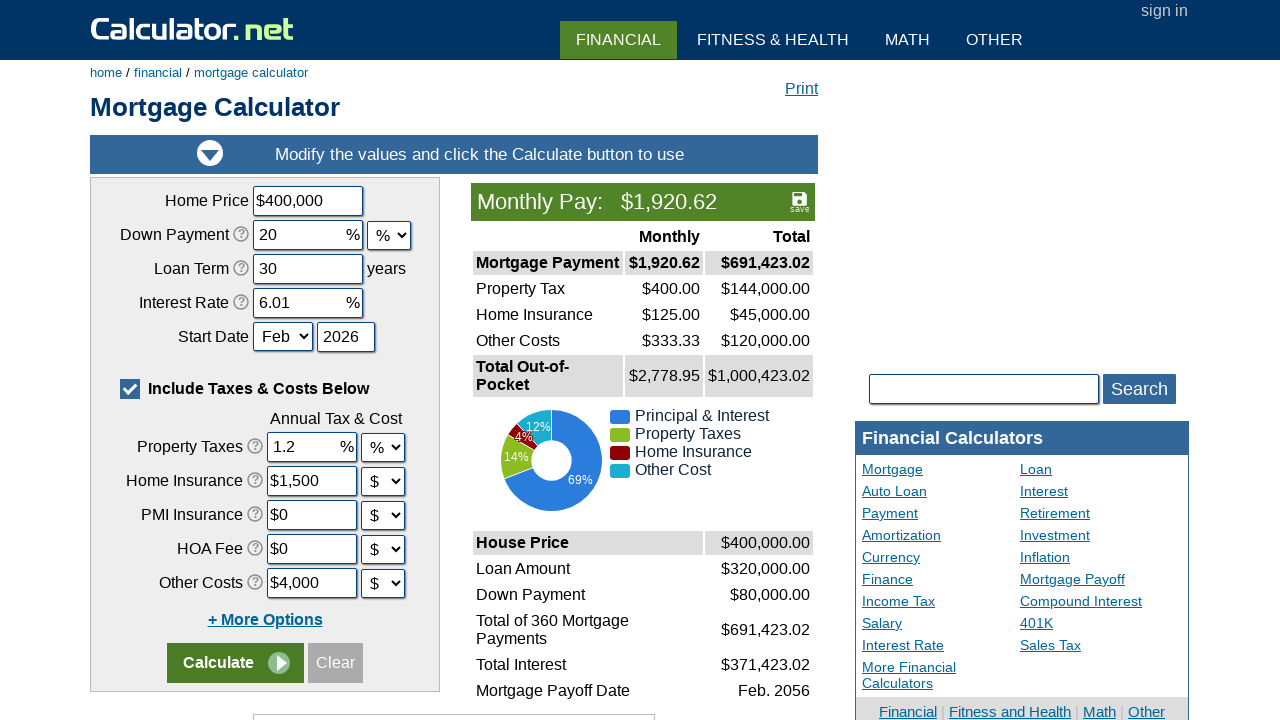

Checked initial checkbox state: True
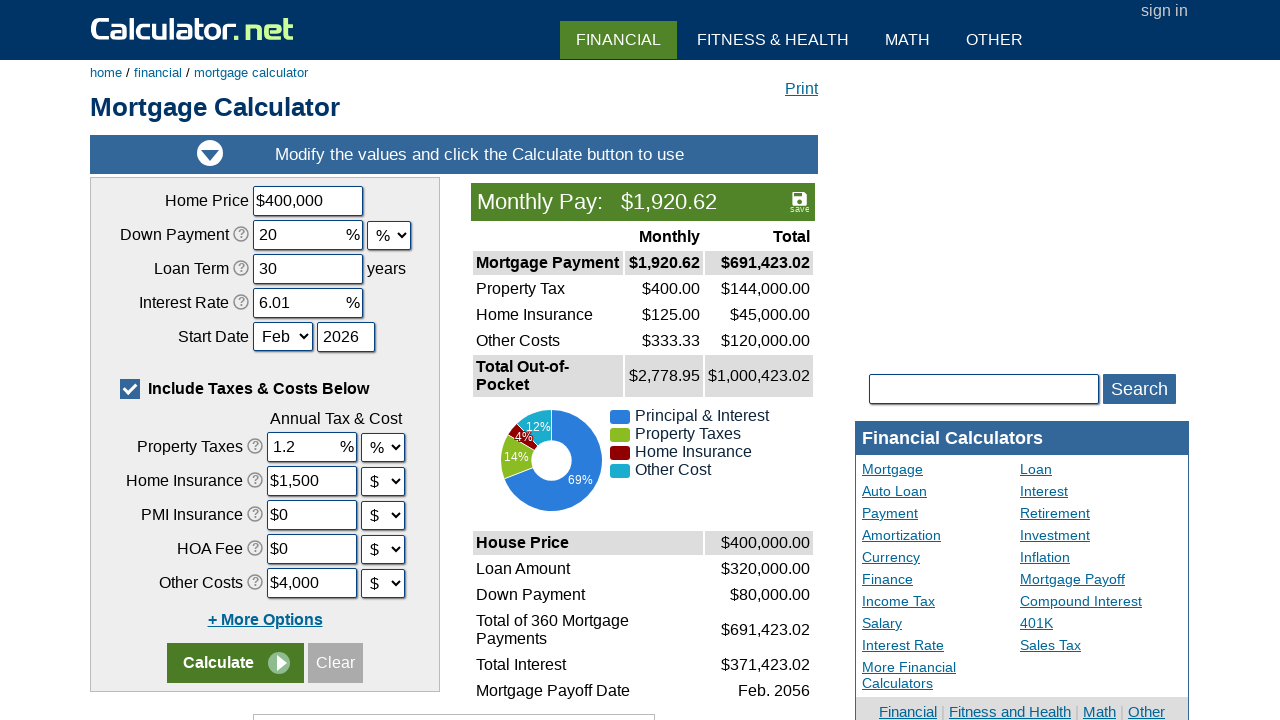

Clicked checkbox label to toggle state at (130, 389) on xpath=//*[@id='content']/div[4]/div/form/table/tbody/tr[6]/td/label/span
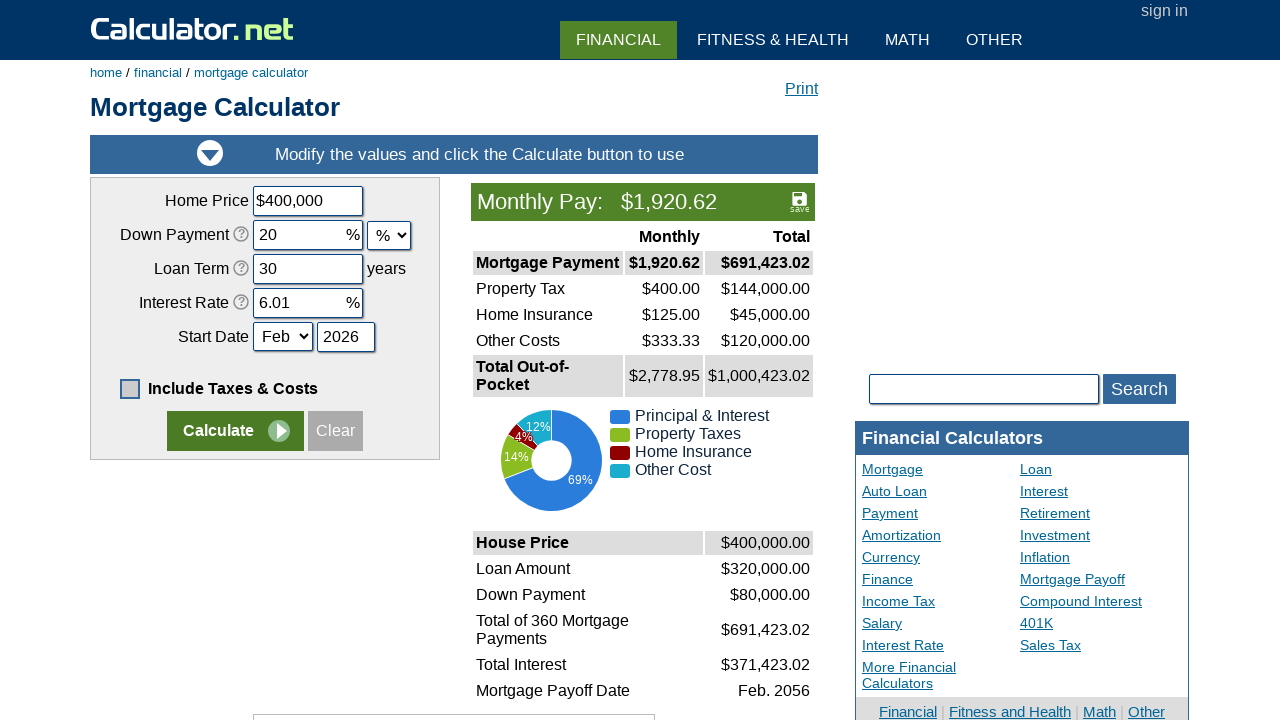

Verified checkbox state changed after click
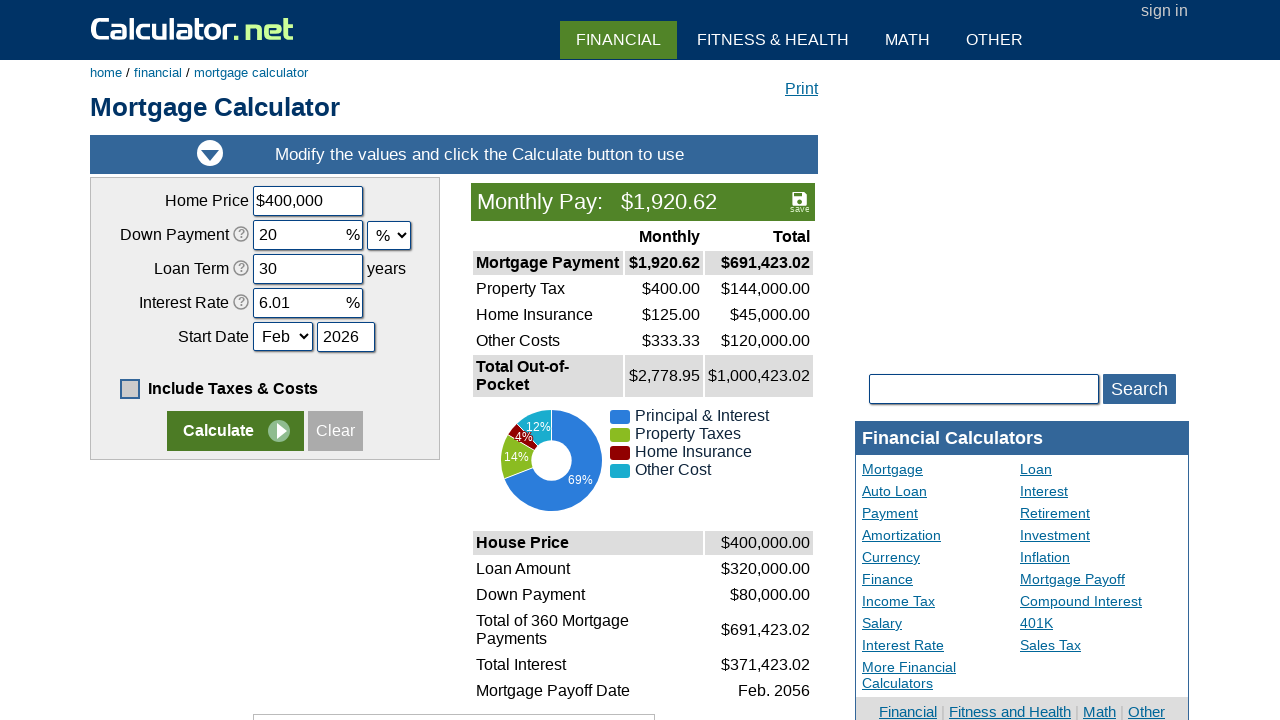

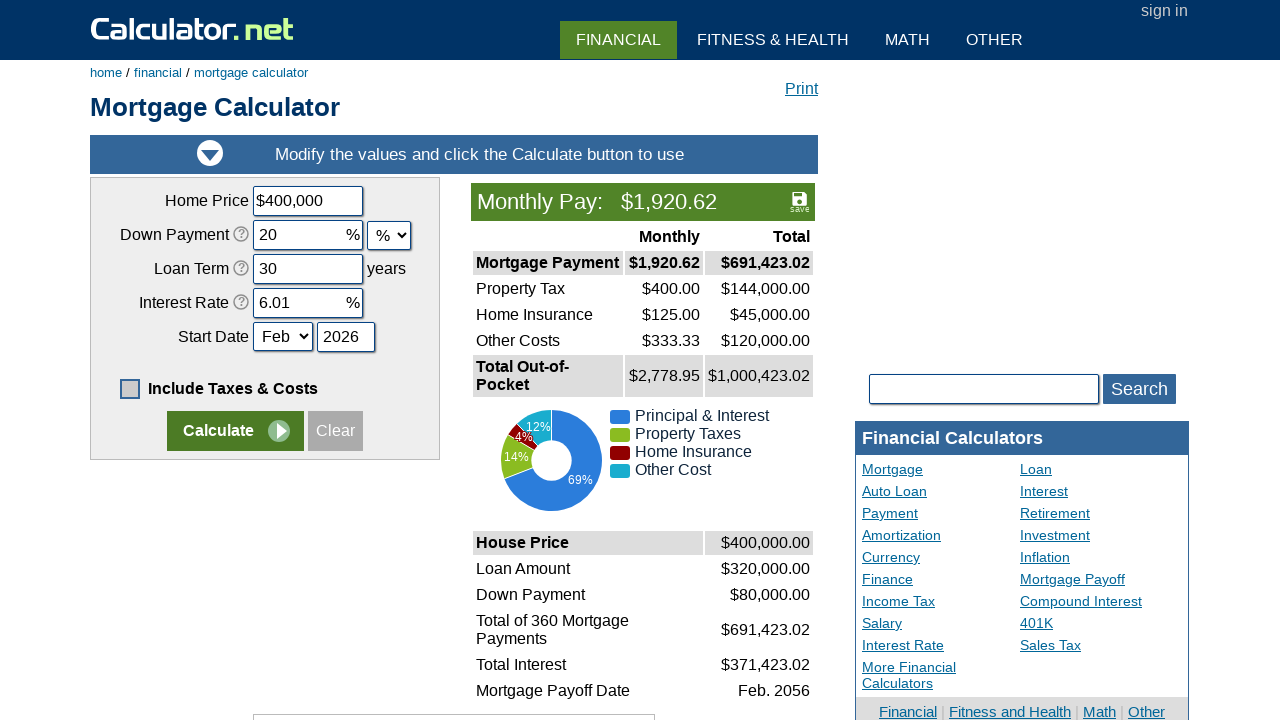